Tests that the todo count display updates correctly as items are added.

Starting URL: https://demo.playwright.dev/todomvc

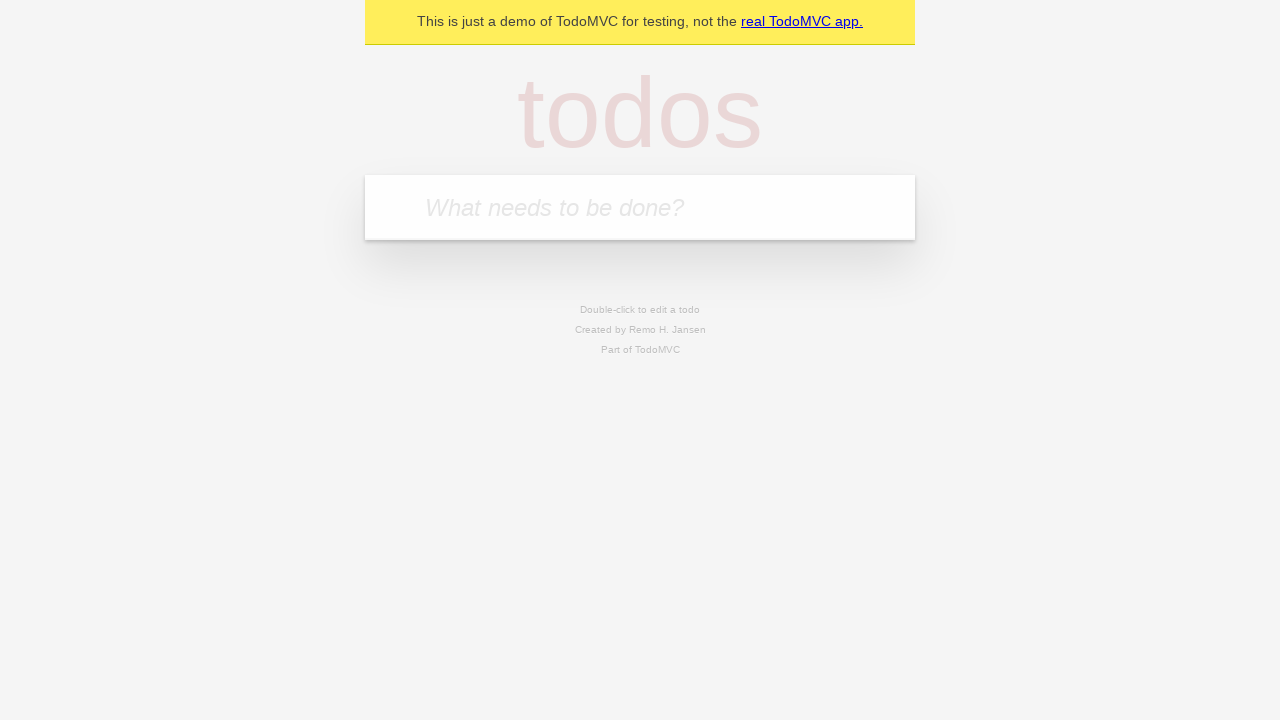

Located the todo input field by placeholder text 'What needs to be done?'
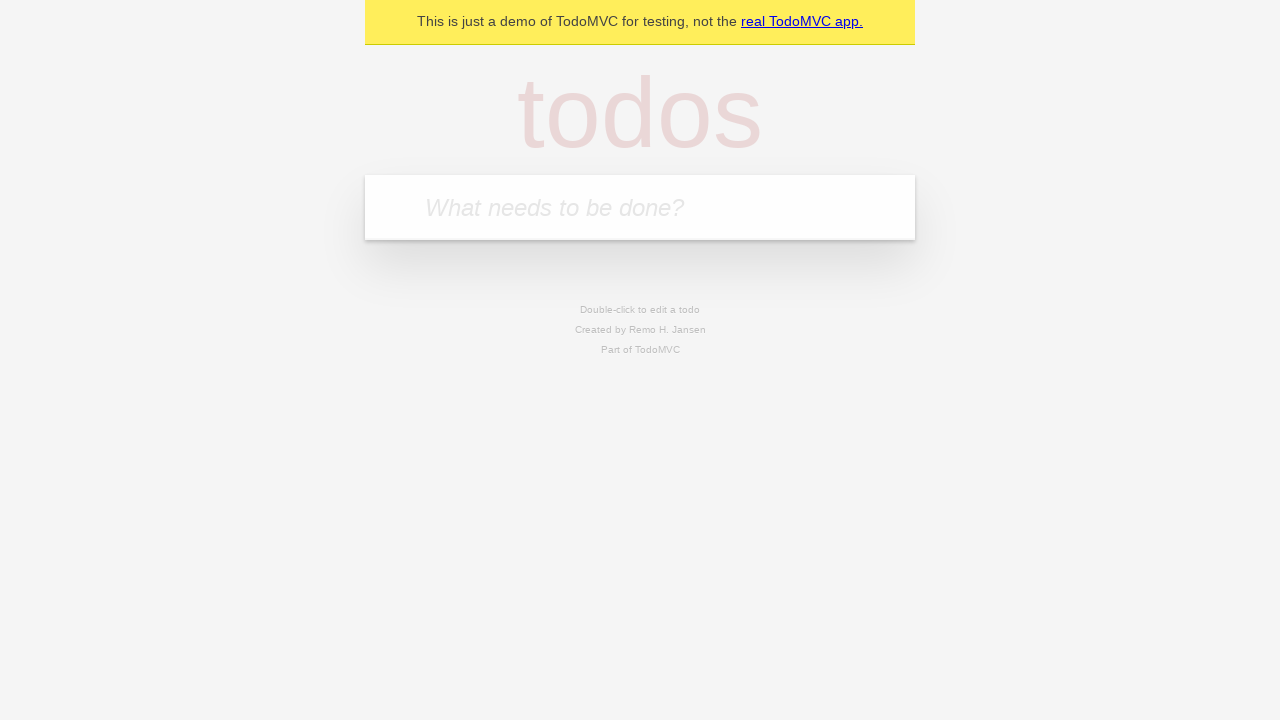

Filled first todo item with 'buy some cheese' on internal:attr=[placeholder="What needs to be done?"i]
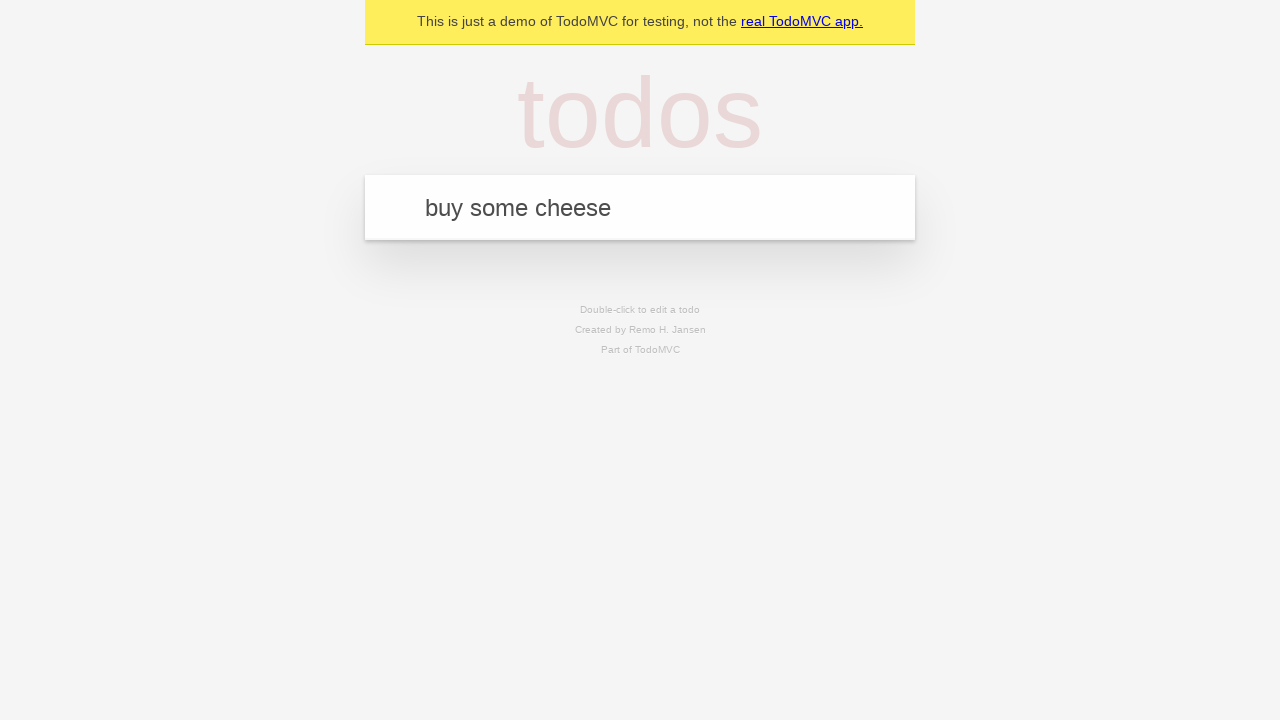

Pressed Enter to add first todo item on internal:attr=[placeholder="What needs to be done?"i]
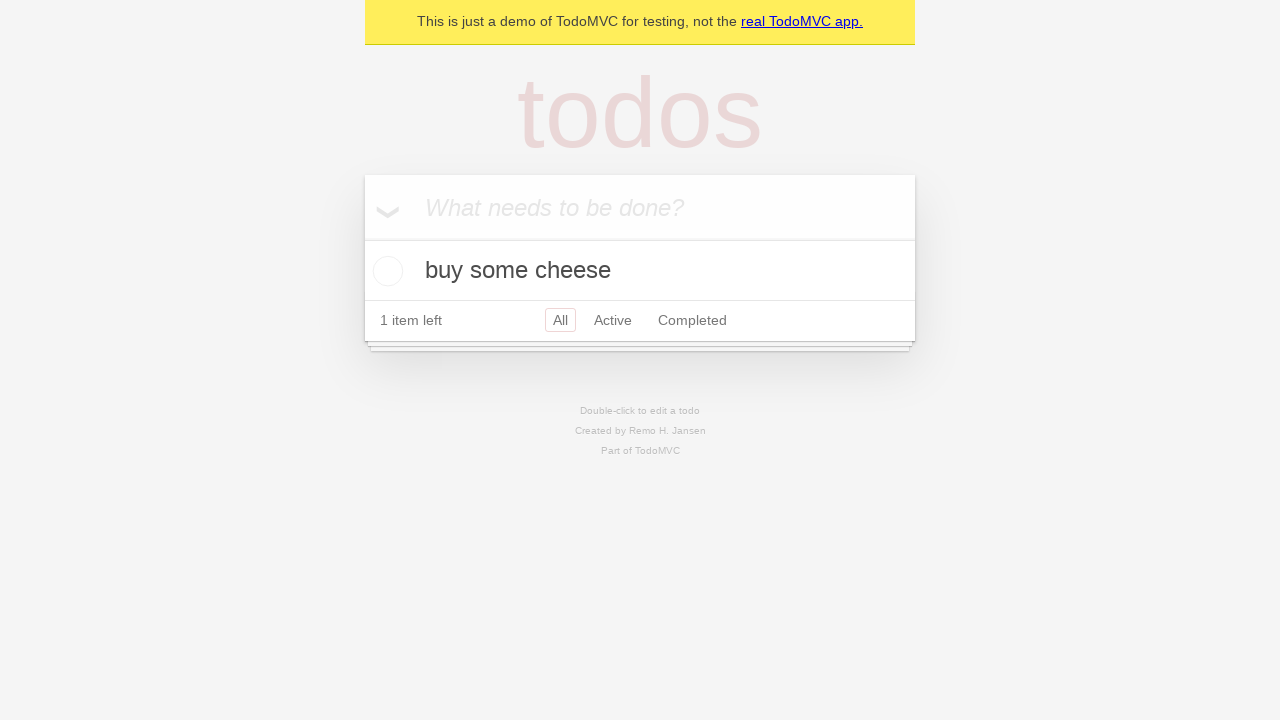

Todo count element is visible, showing 1 item added
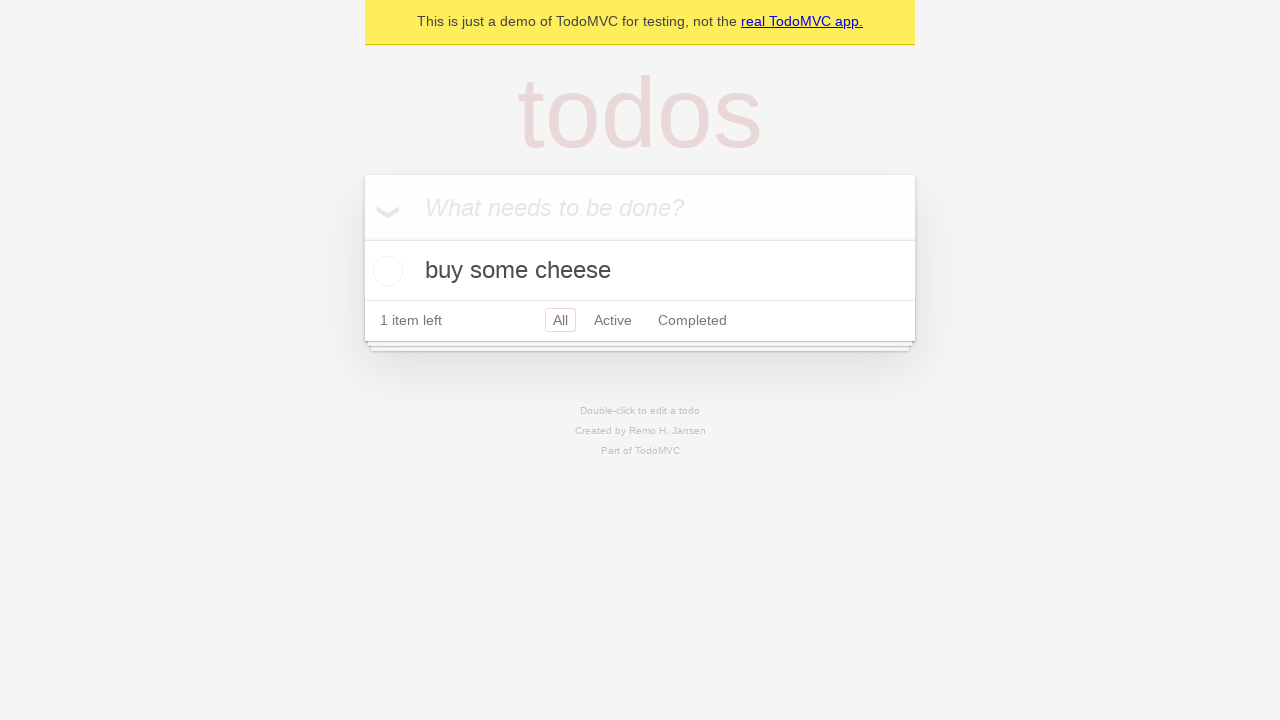

Filled second todo item with 'feed the cat' on internal:attr=[placeholder="What needs to be done?"i]
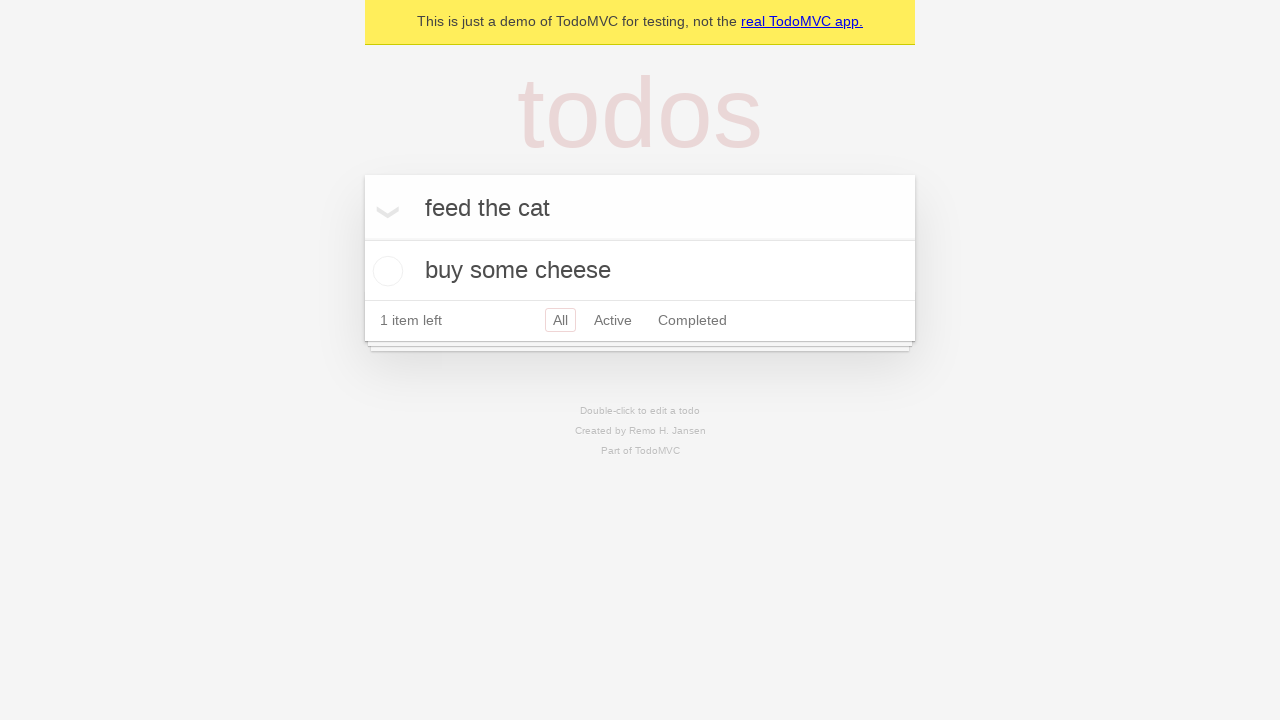

Pressed Enter to add second todo item on internal:attr=[placeholder="What needs to be done?"i]
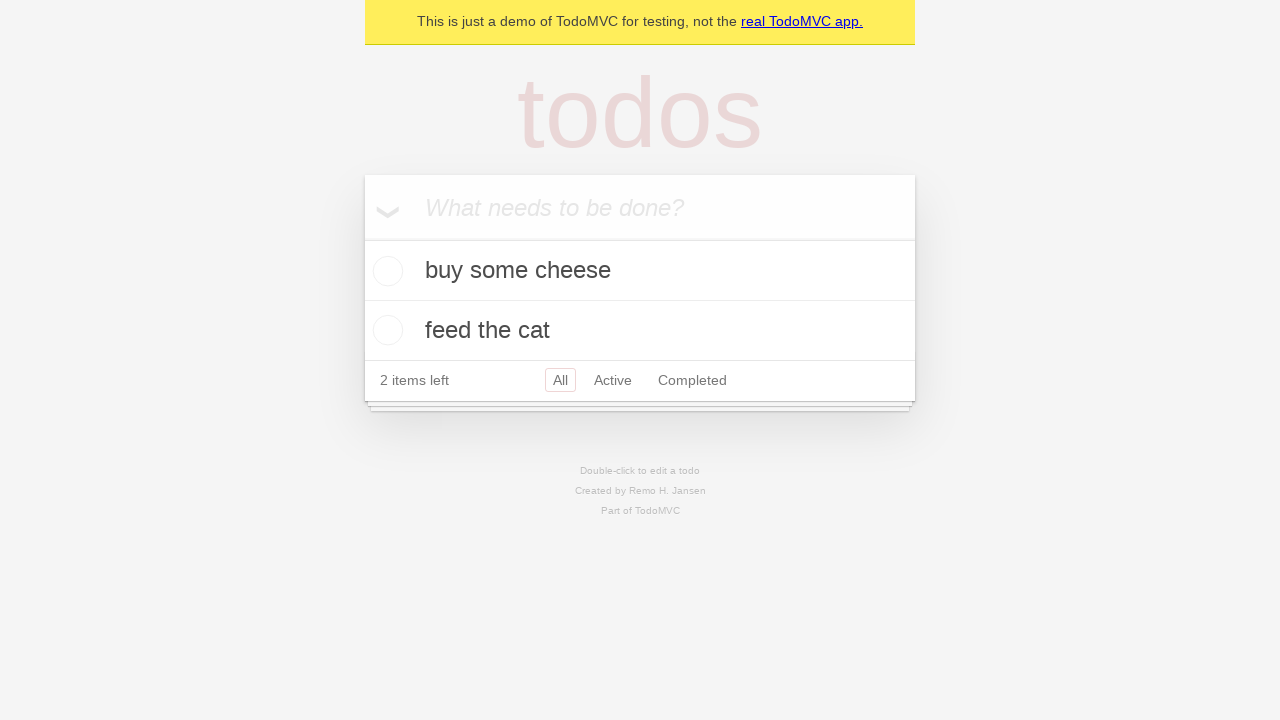

Waited 500ms for todo count to update to 2 items
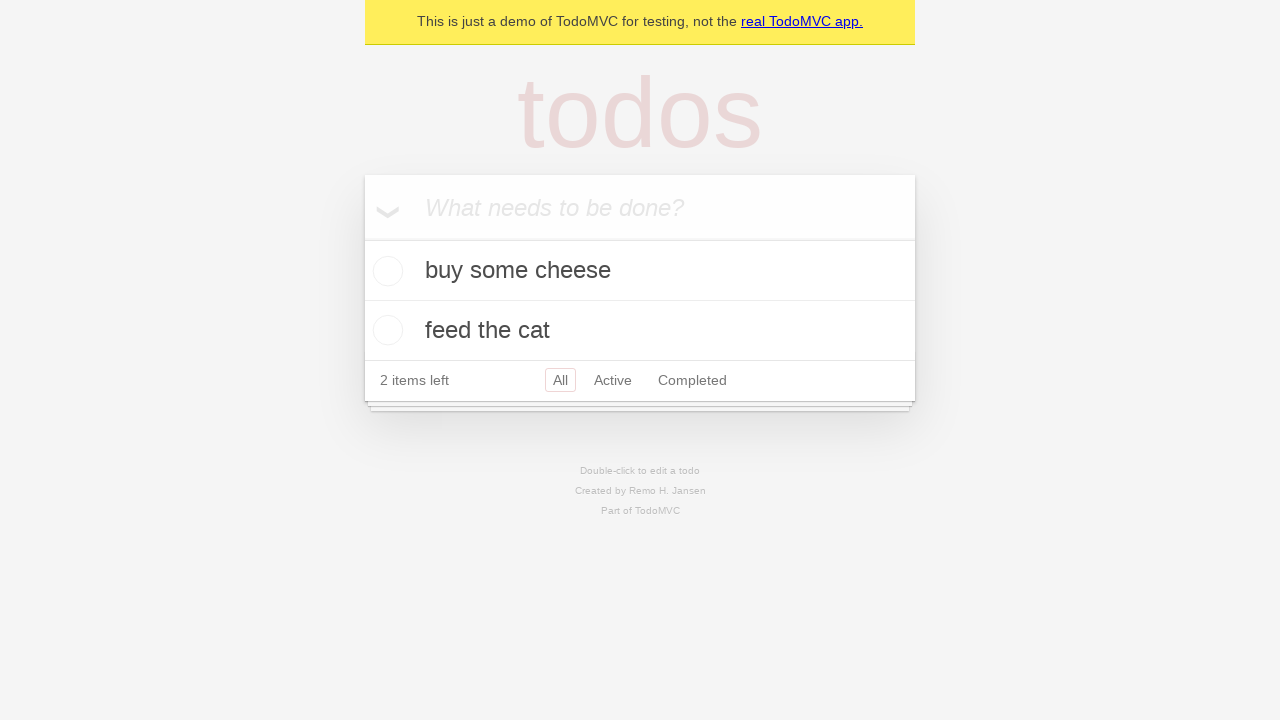

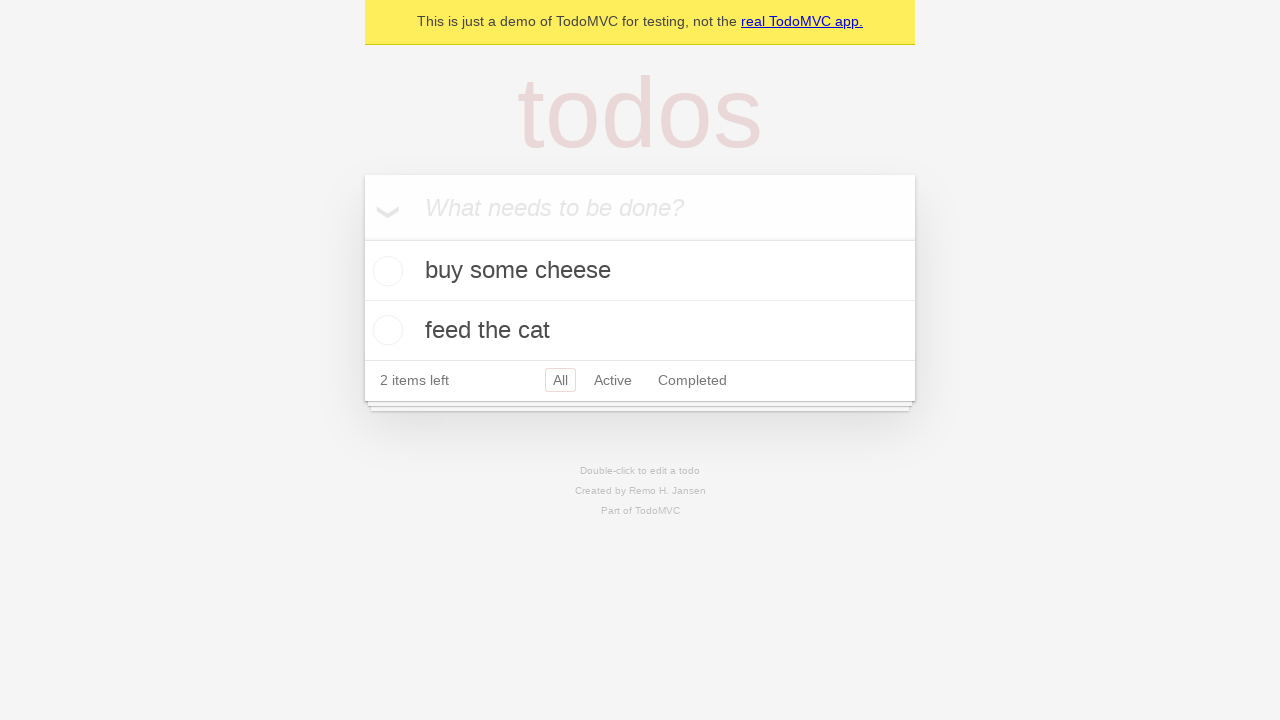